Tests radio button interaction by clicking on a radio option

Starting URL: https://wcaquino.me/selenium/componentes.html

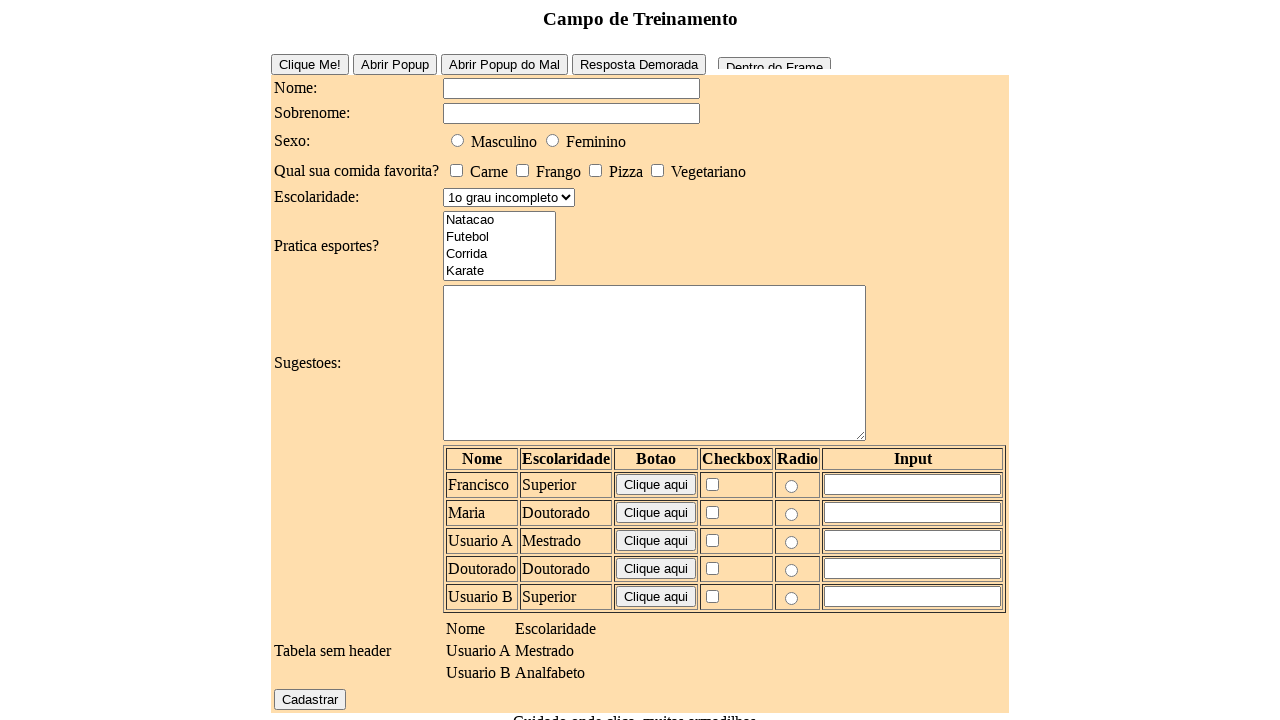

Clicked on radio button option at (458, 140) on #elementosForm\:sexo\:0
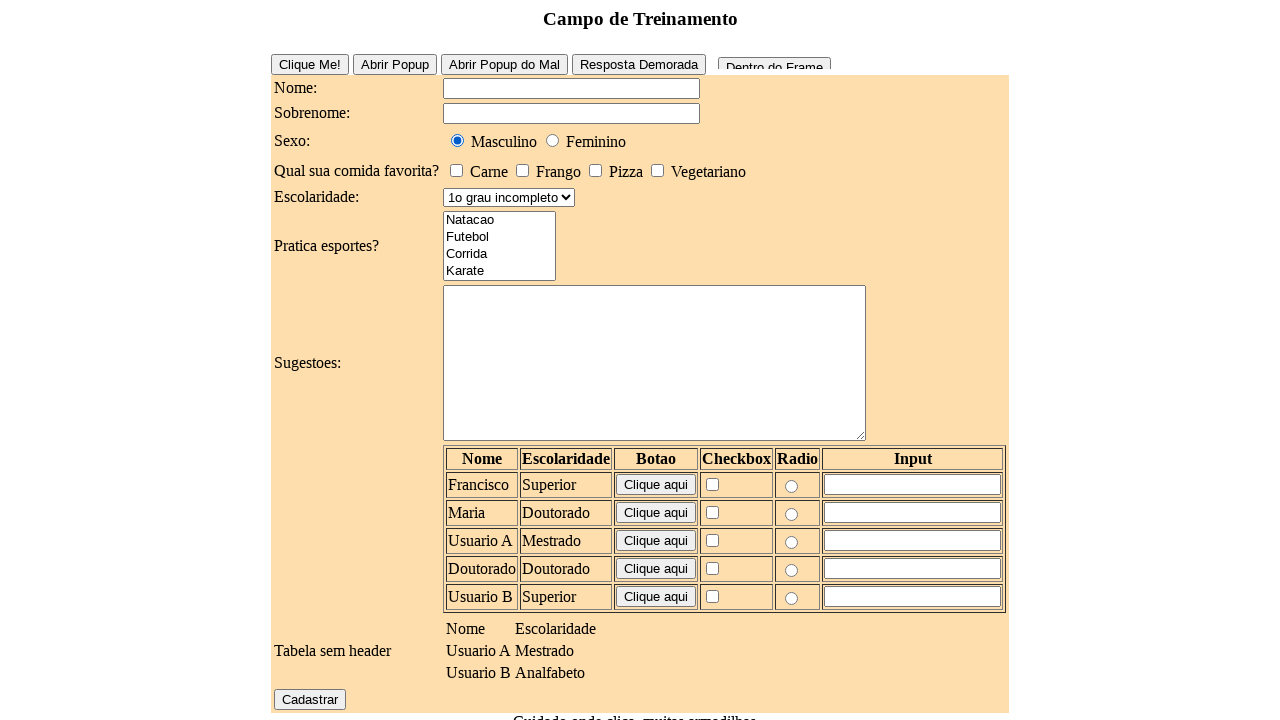

Verified radio button is checked
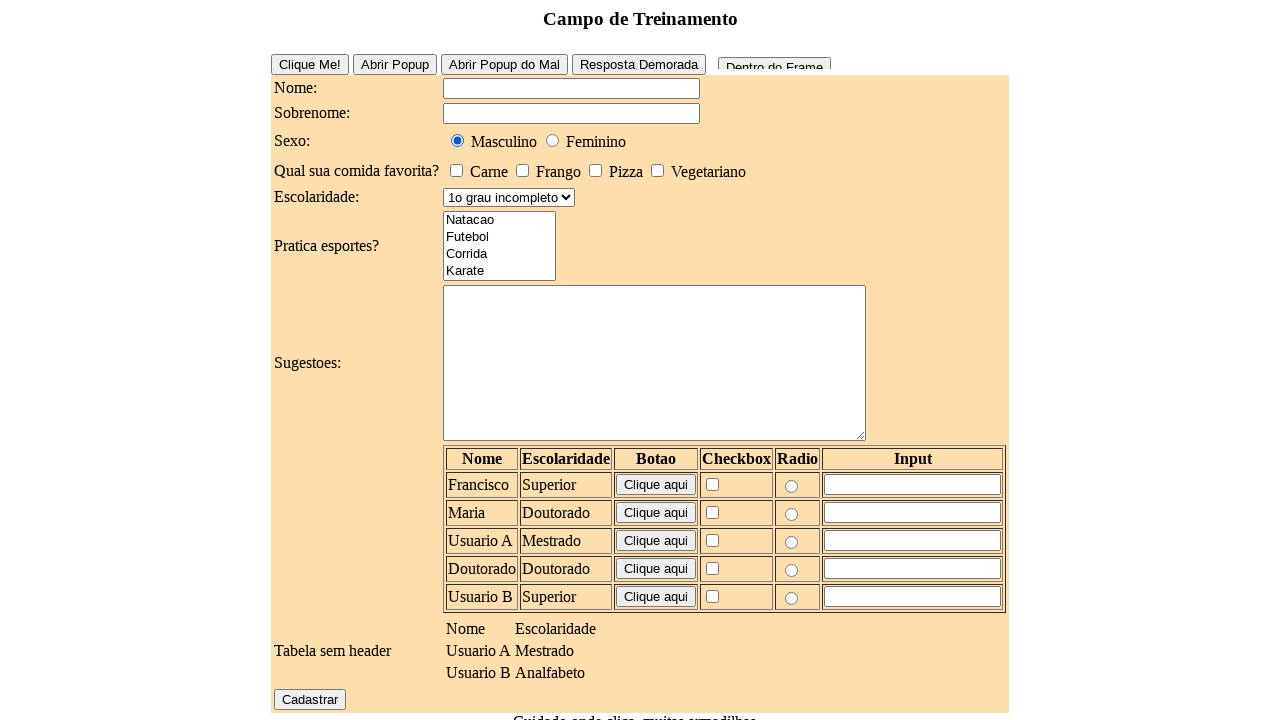

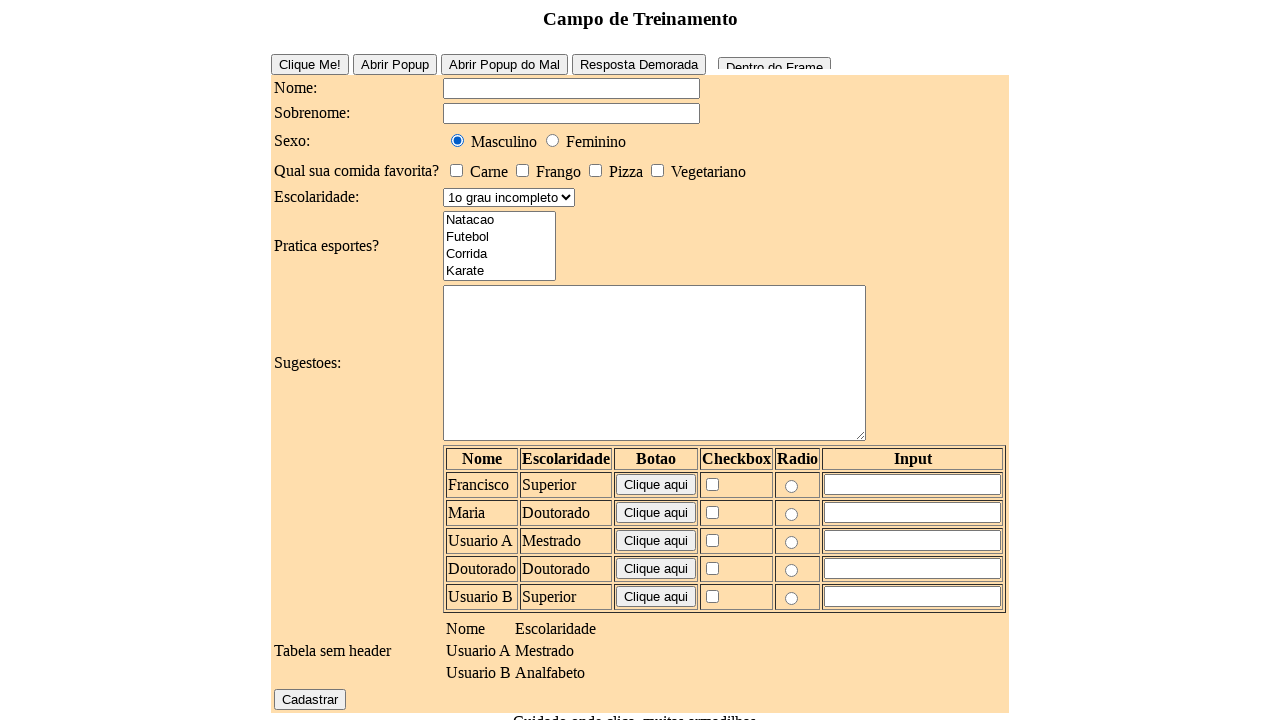